Tests checkbox functionality by navigating to the Checkboxes page, toggling each checkbox, and then returning to the homepage.

Starting URL: https://the-internet.herokuapp.com/

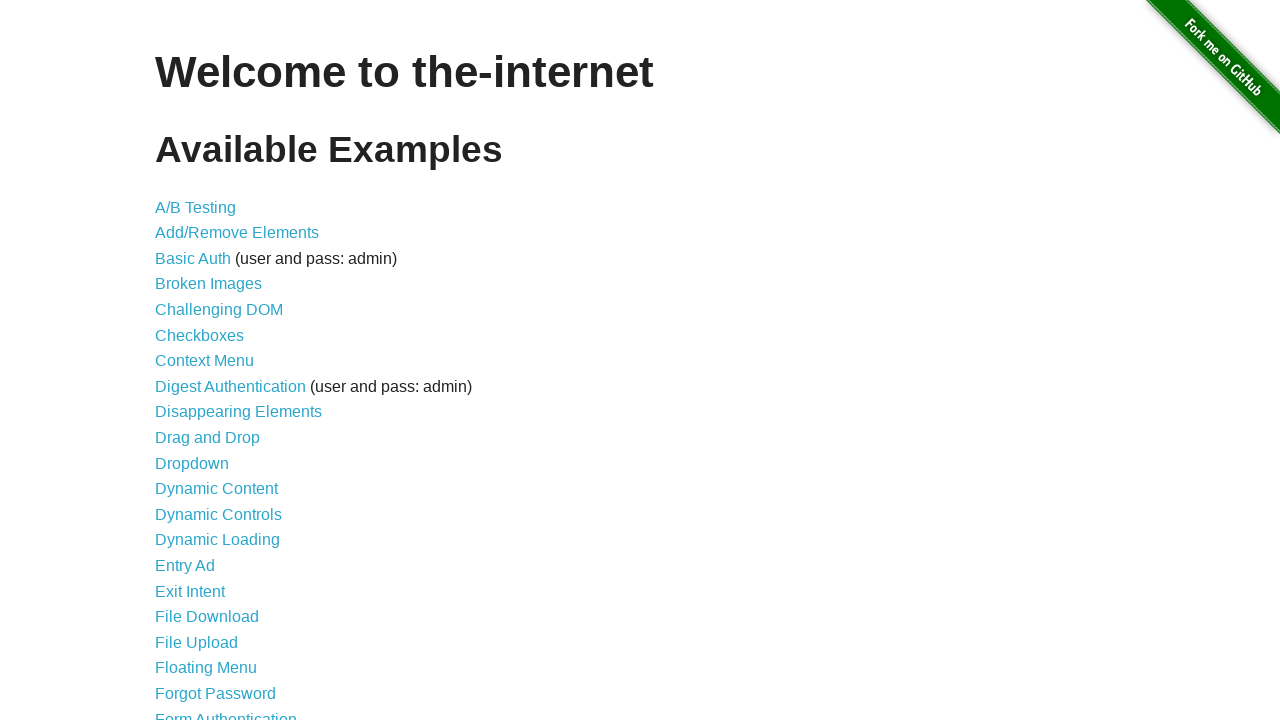

Clicked on Checkboxes link to navigate to Checkboxes page at (200, 335) on a[href='/checkboxes']
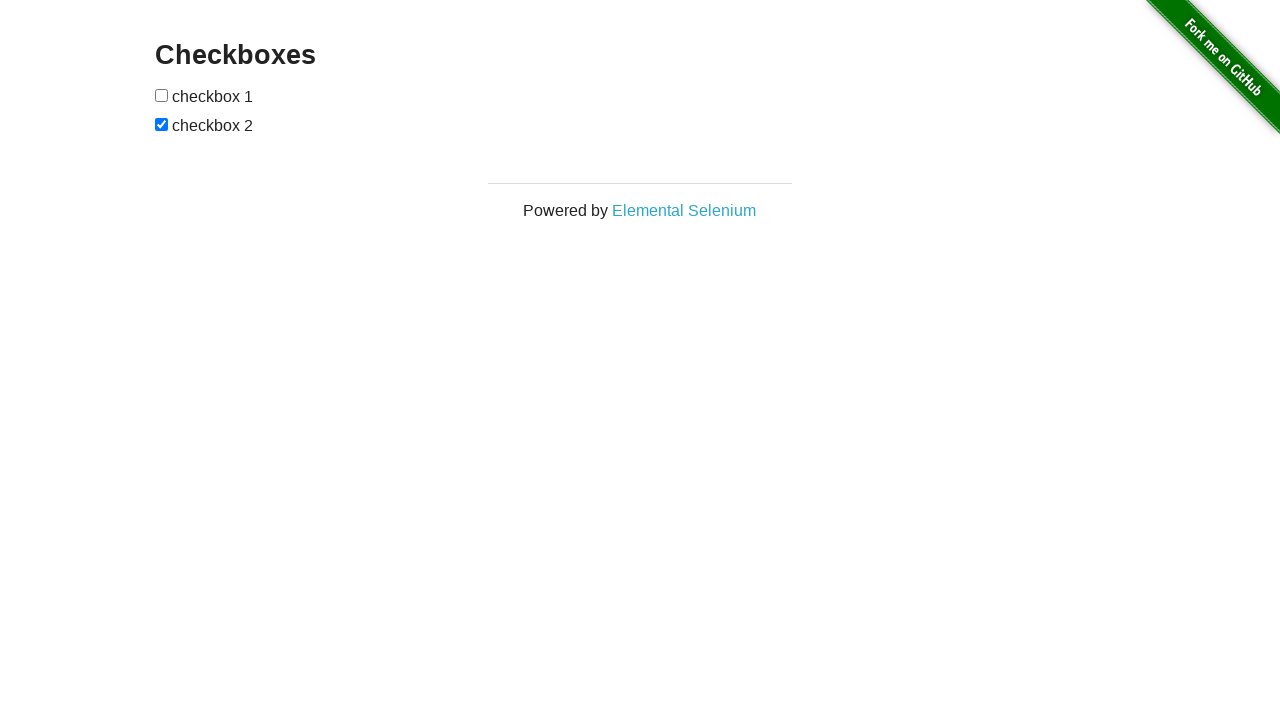

Checkboxes loaded and became visible
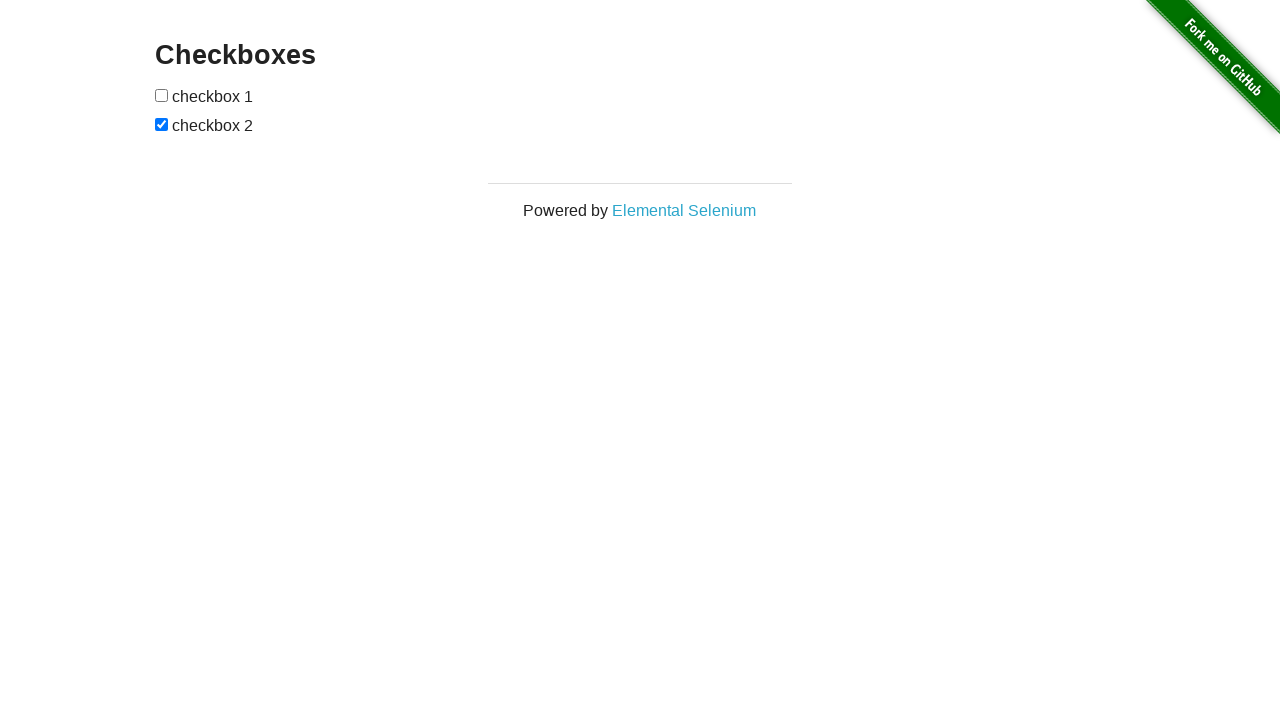

Toggled checkbox 1 of 2 at (162, 95) on input[type='checkbox'] >> nth=0
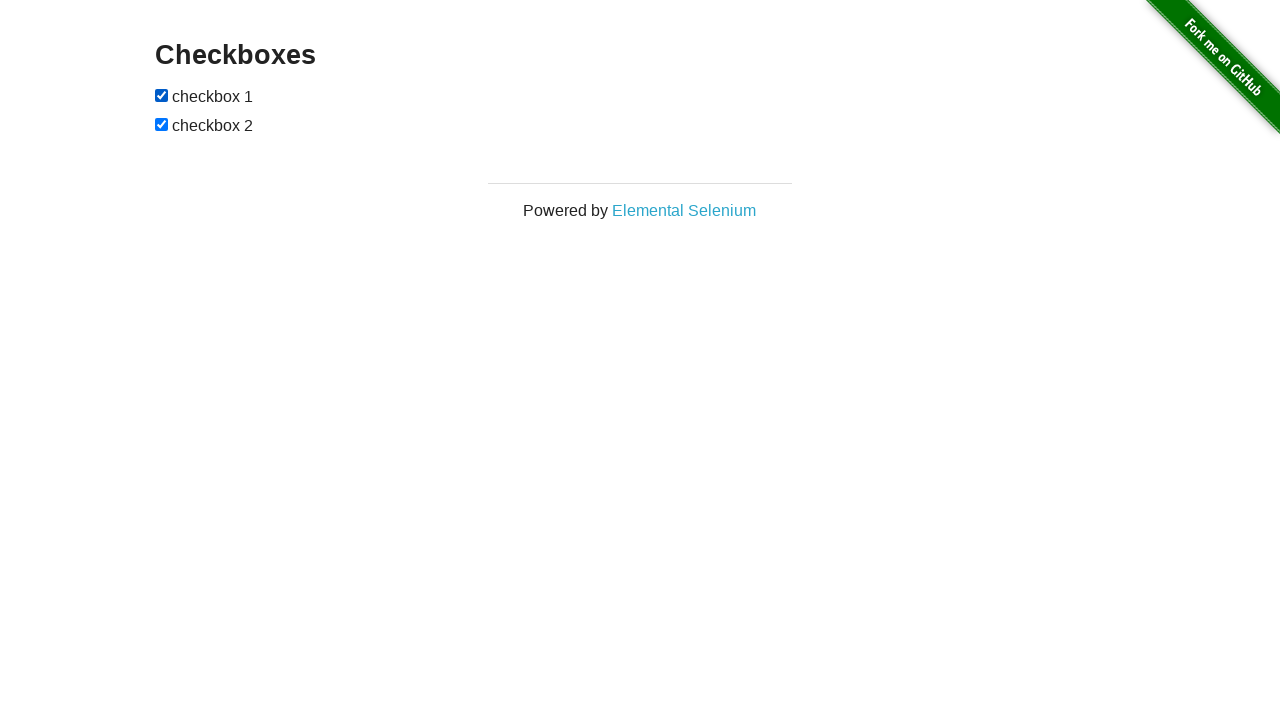

Toggled checkbox 2 of 2 at (162, 124) on input[type='checkbox'] >> nth=1
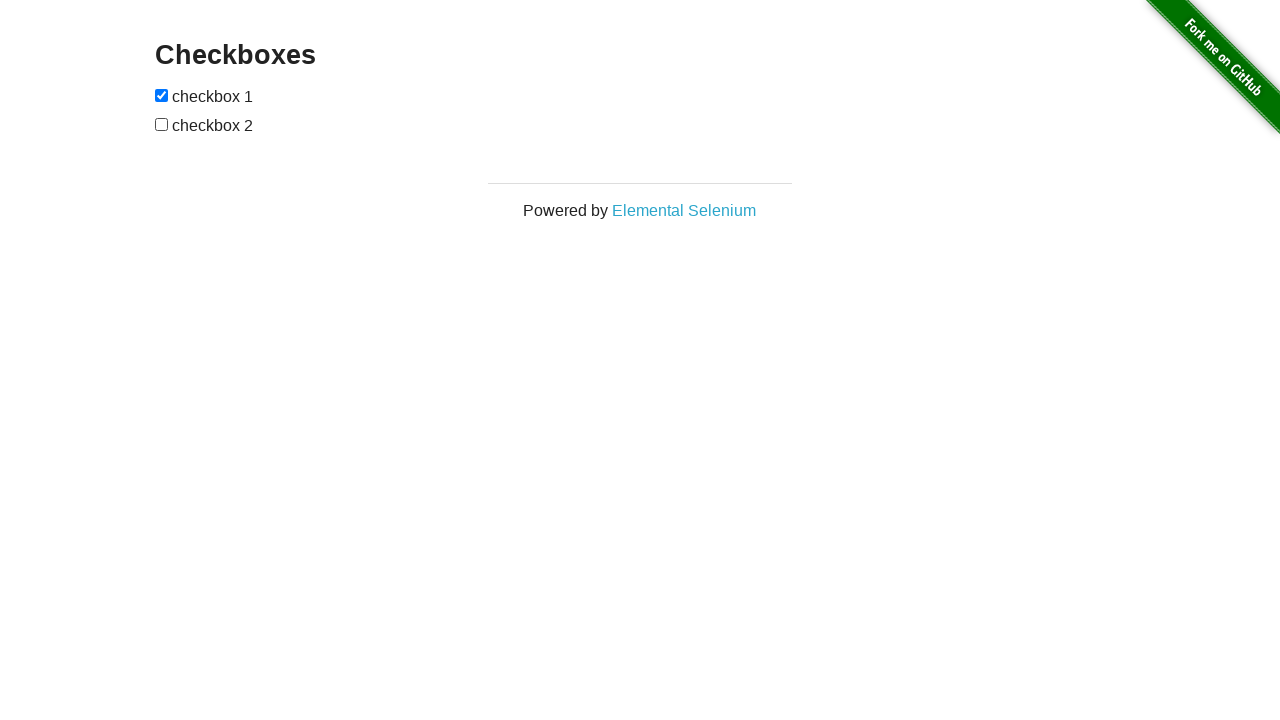

Navigated back to the homepage
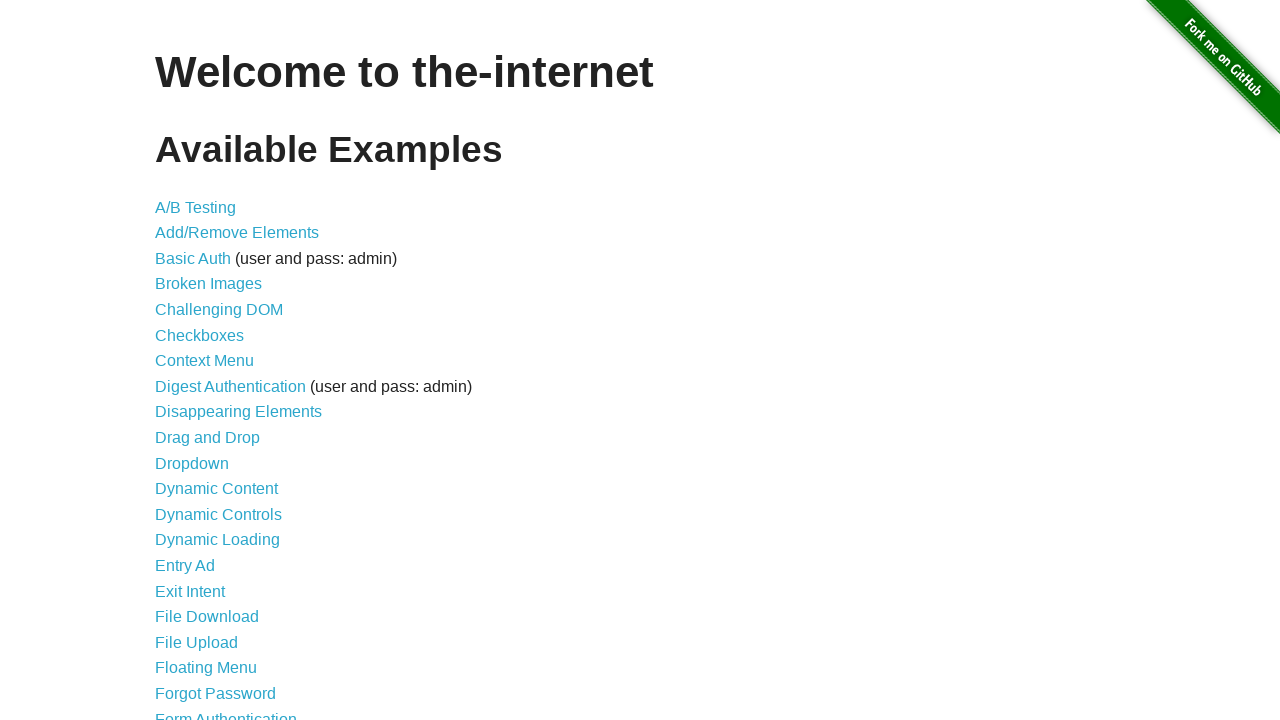

Homepage loaded successfully
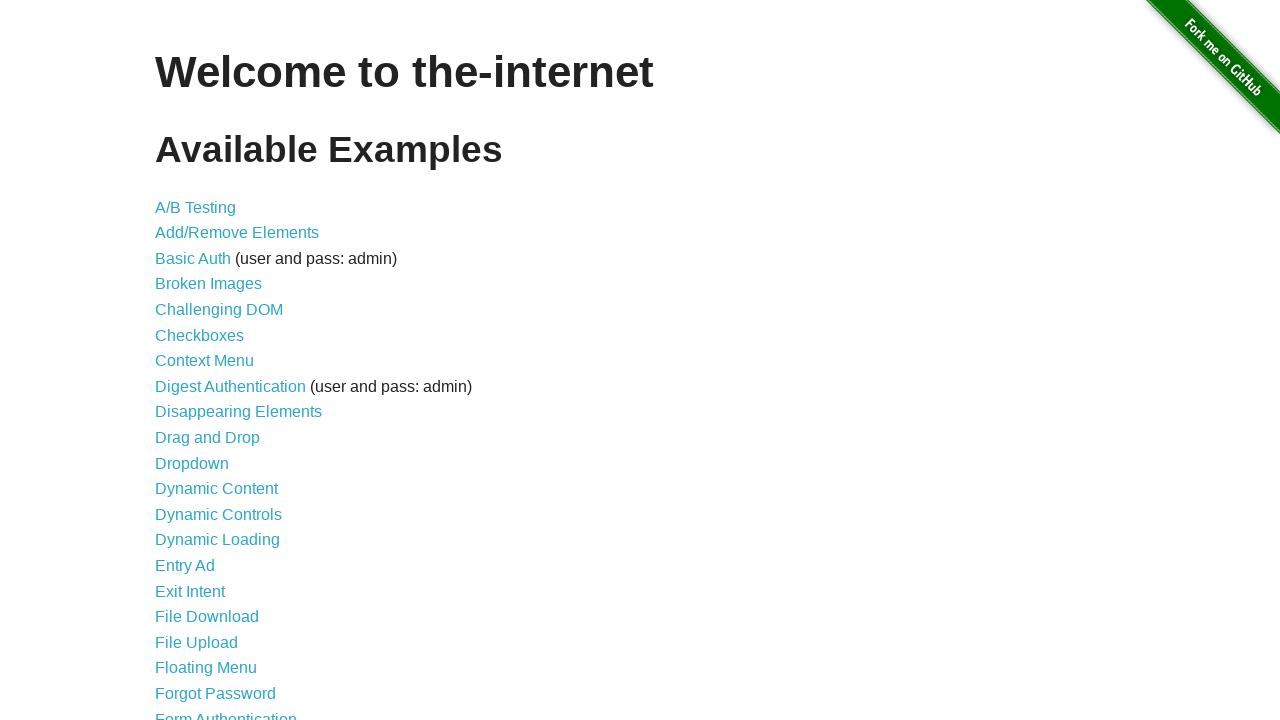

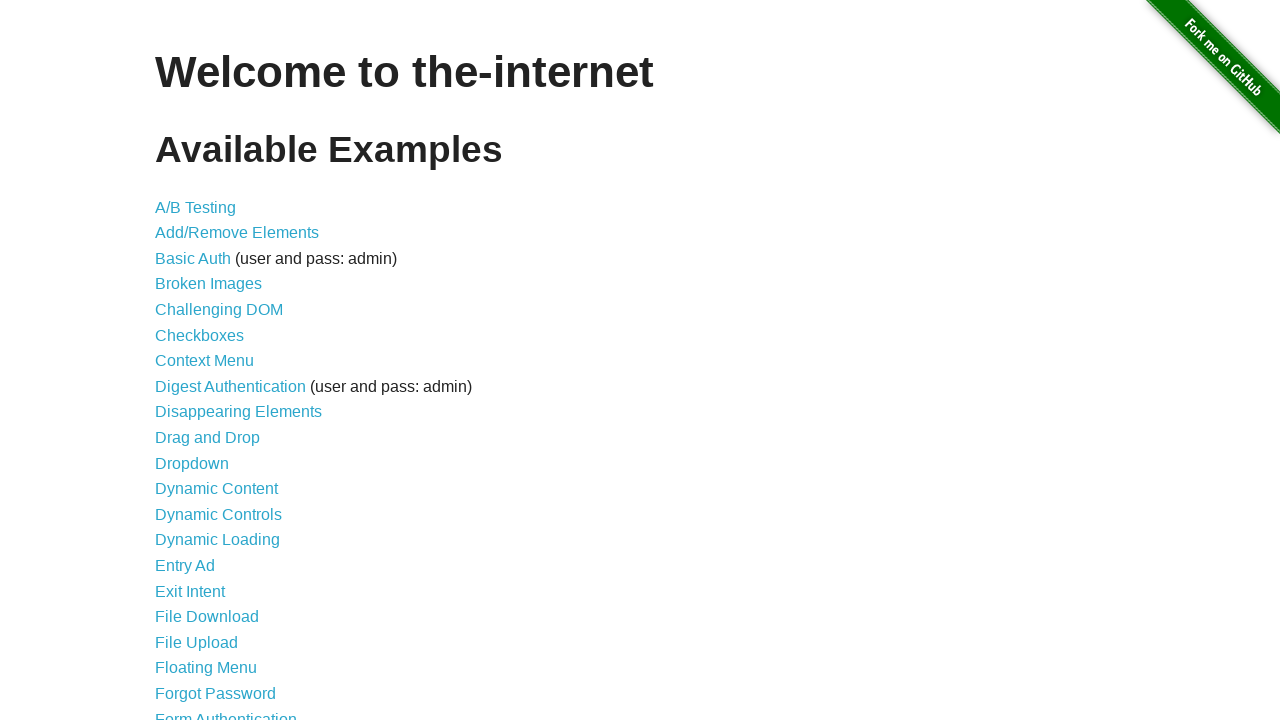